Tests navigation to the enterprise login page by clicking the "Enterprise Login" link on the WeChat Work homepage

Starting URL: https://work.weixin.qq.com/

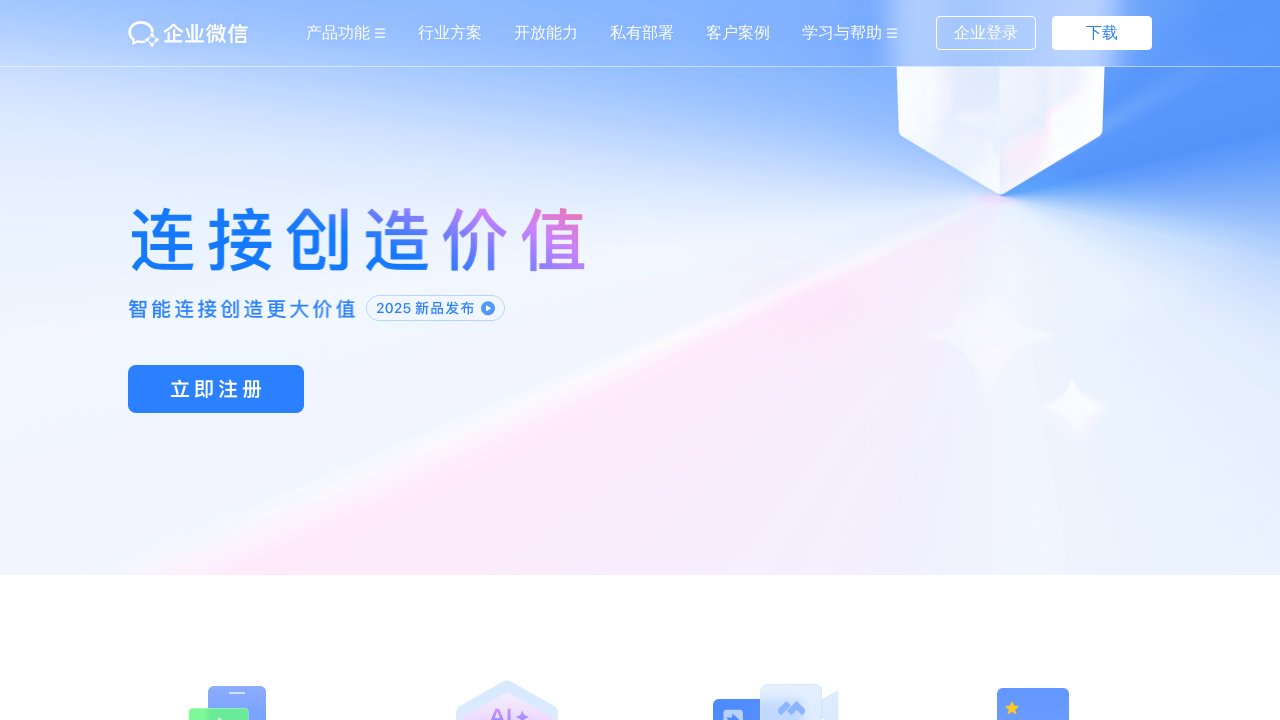

Set viewport size to 1406x877
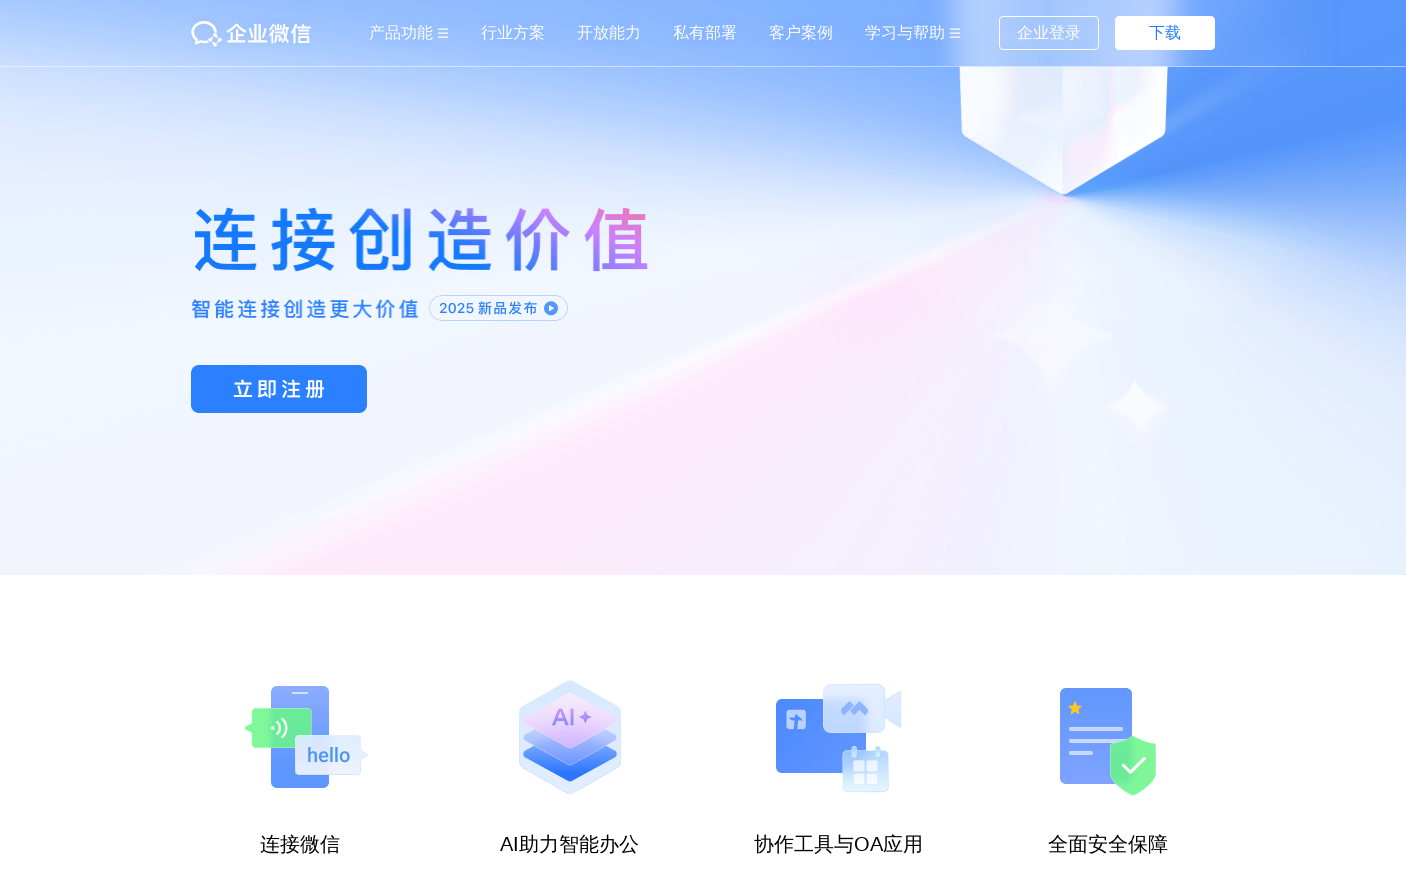

Clicked 'Enterprise Login' link on WeChat Work homepage at (1049, 33) on text=企业登录
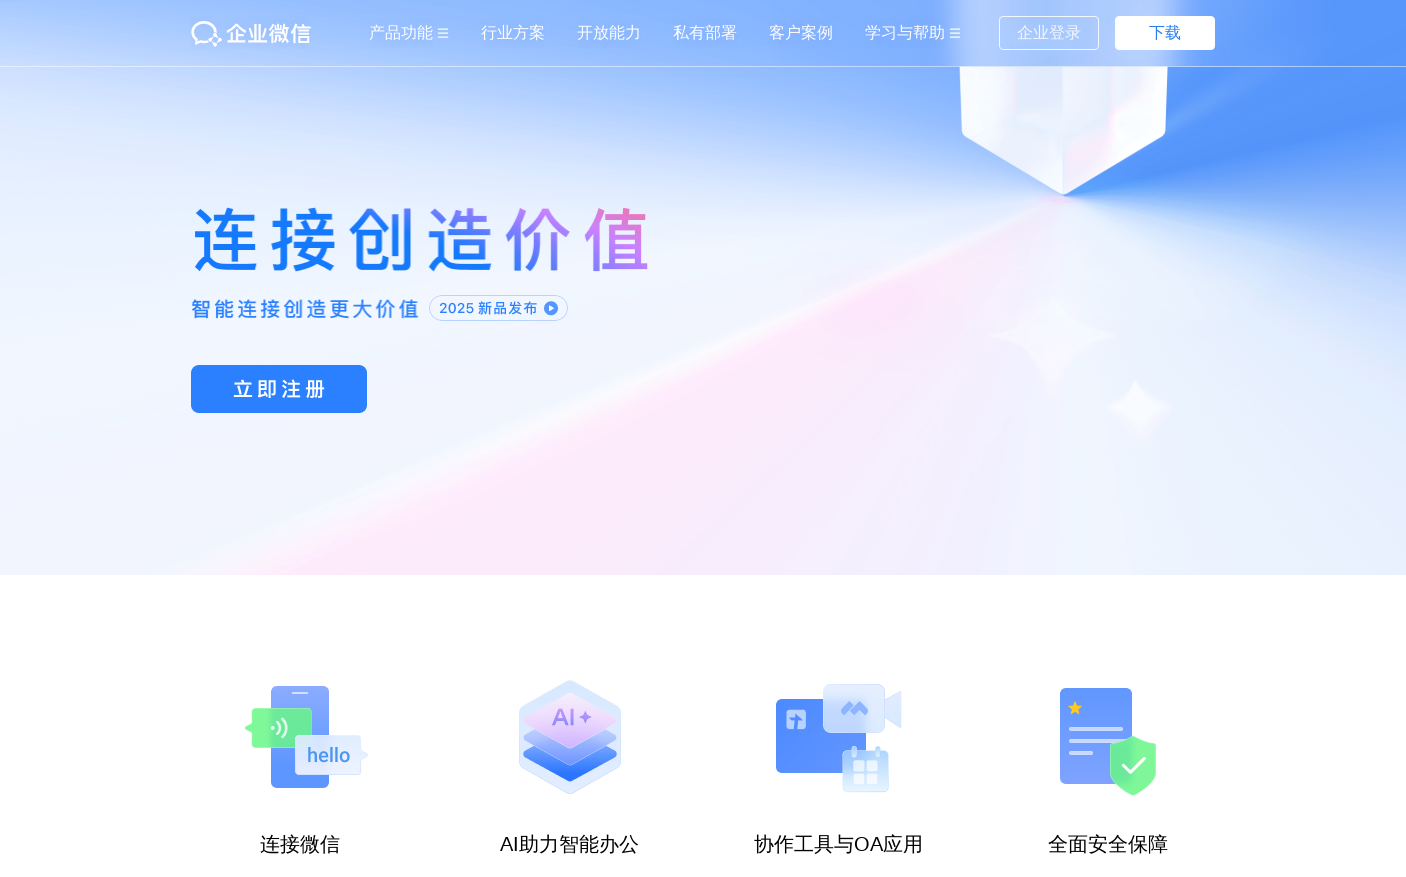

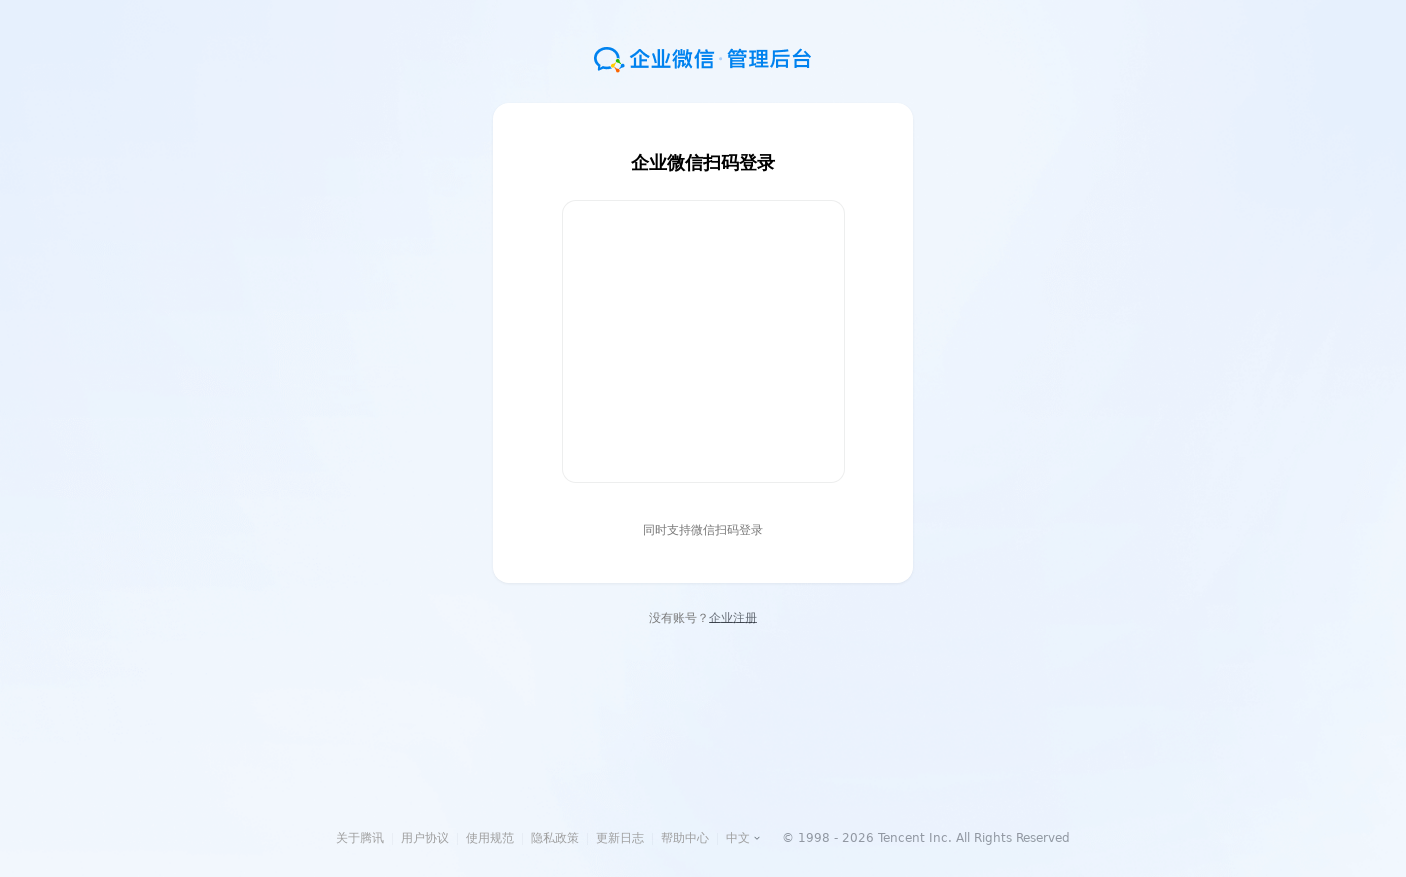